Tests dropdown menu functionality by interacting with a select element, verifying options exist, and selecting a specific option ("Yellow")

Starting URL: https://demoqa.com/select-menu

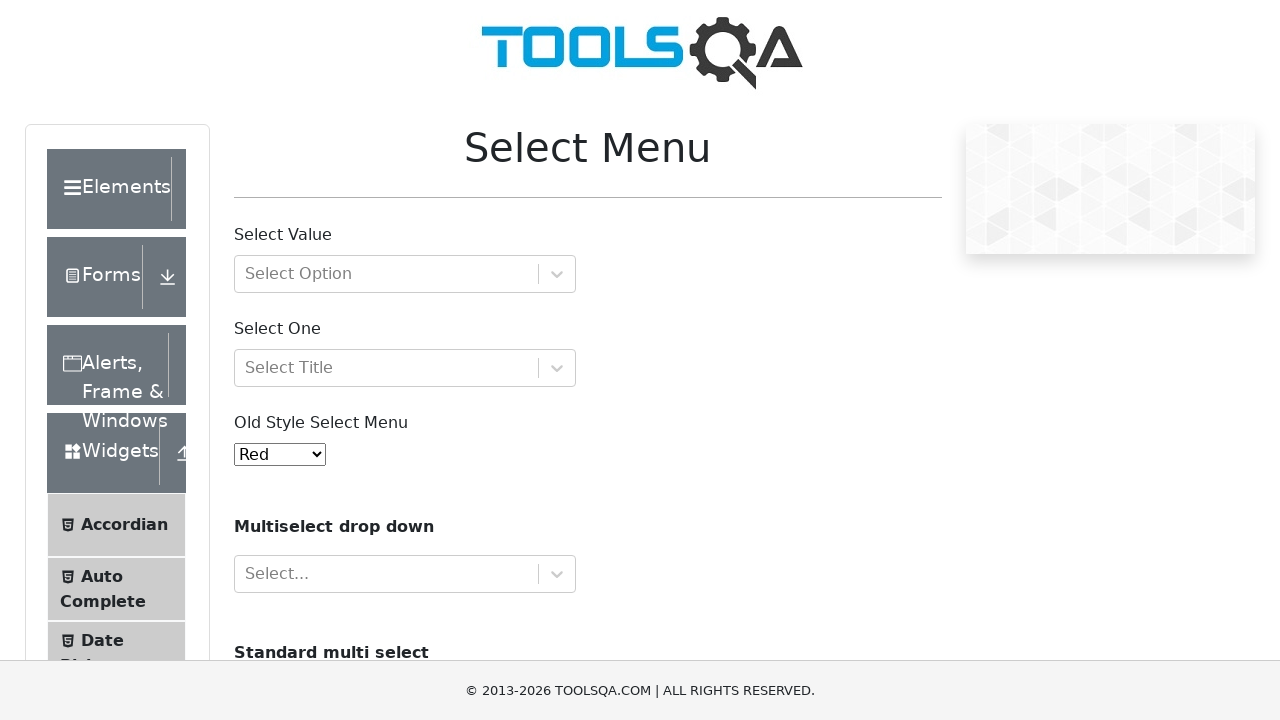

Waited for dropdown menu to be available
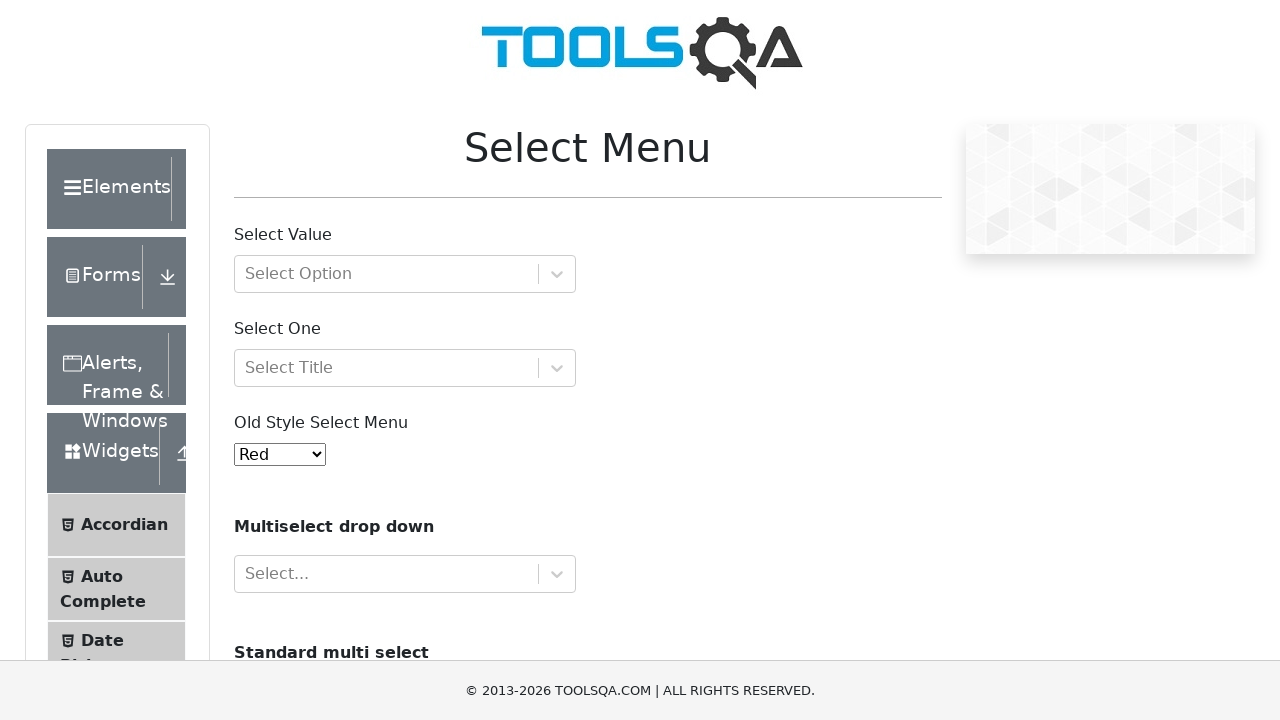

Located the dropdown element
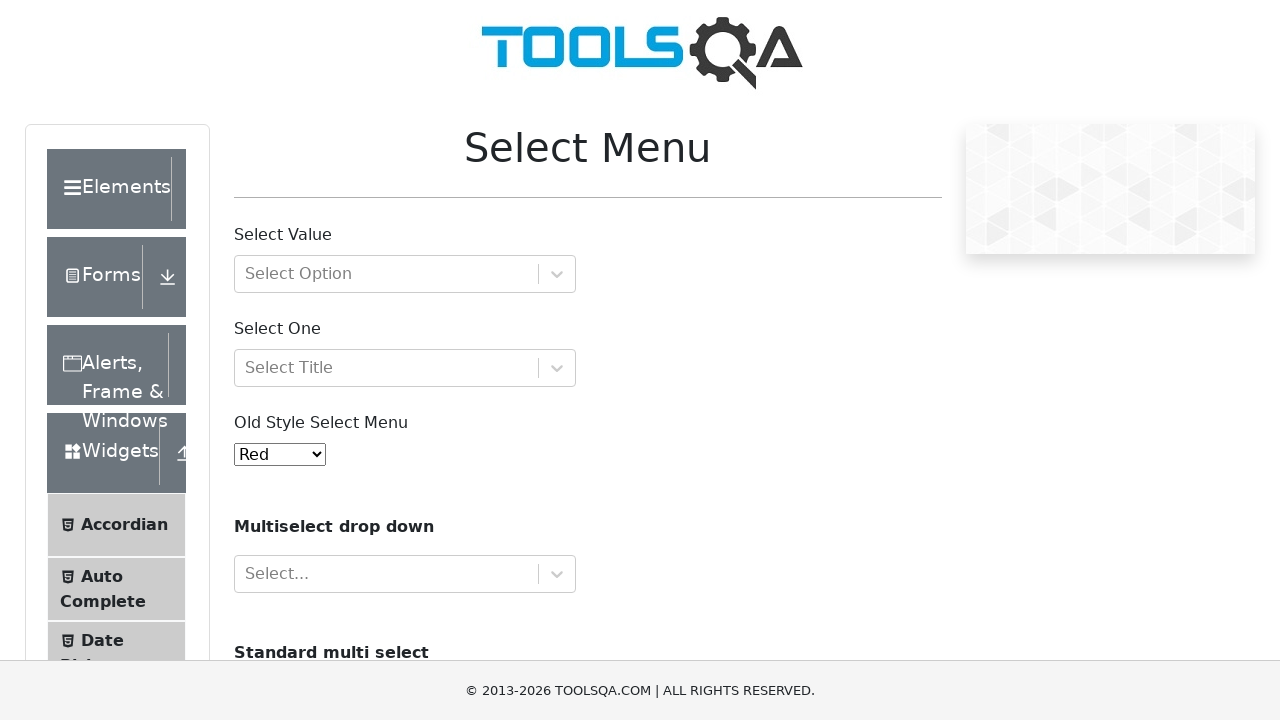

Retrieved all dropdown option text contents
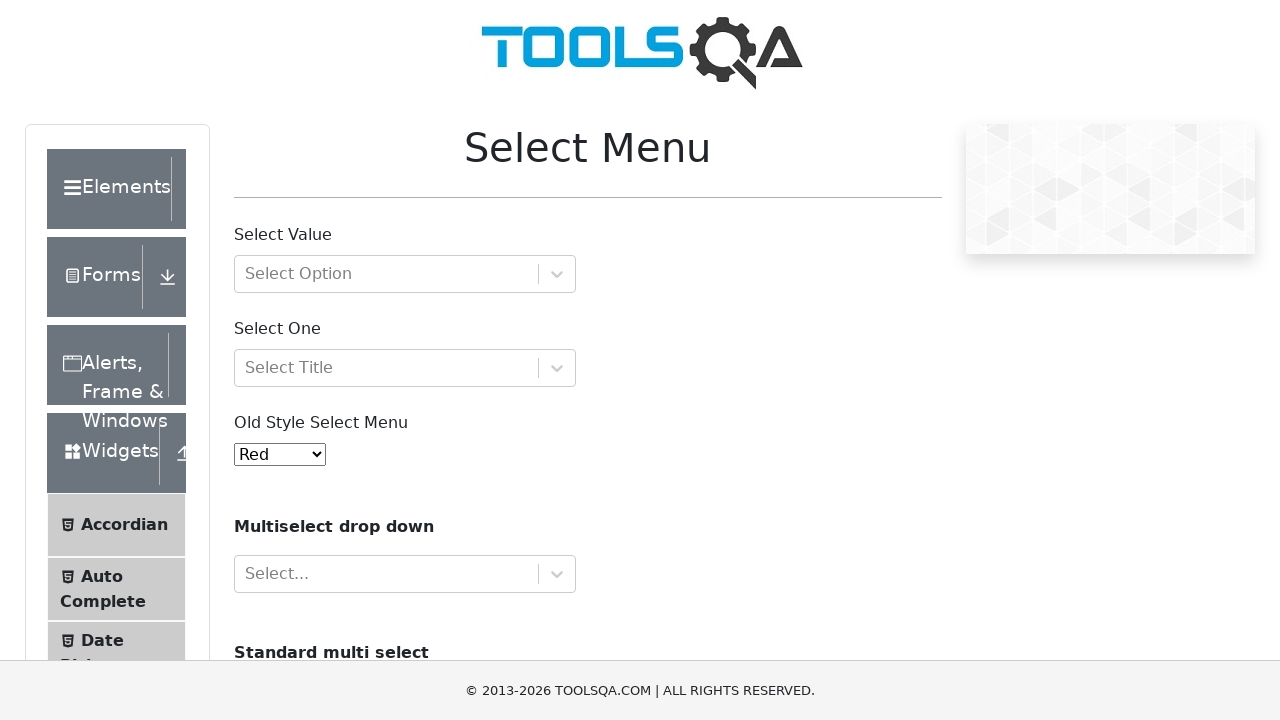

Verified that dropdown contains 'Black' option
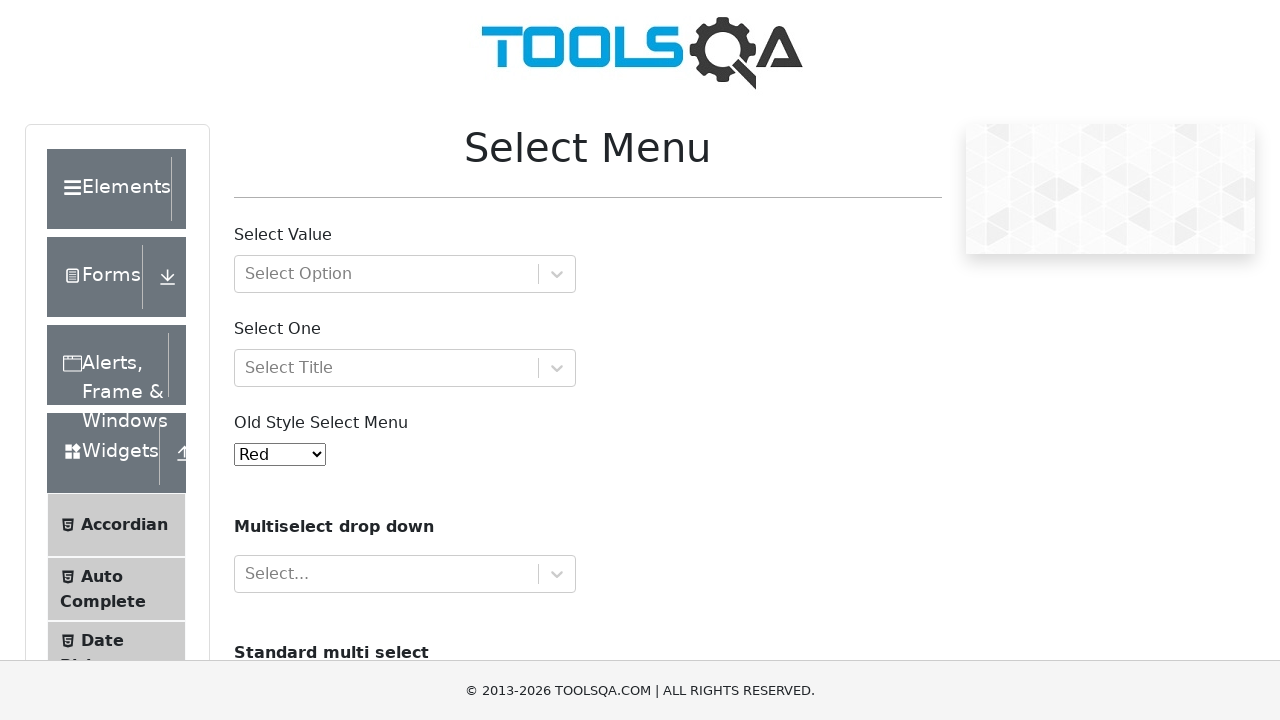

Selected 'Yellow' from the dropdown menu on #oldSelectMenu
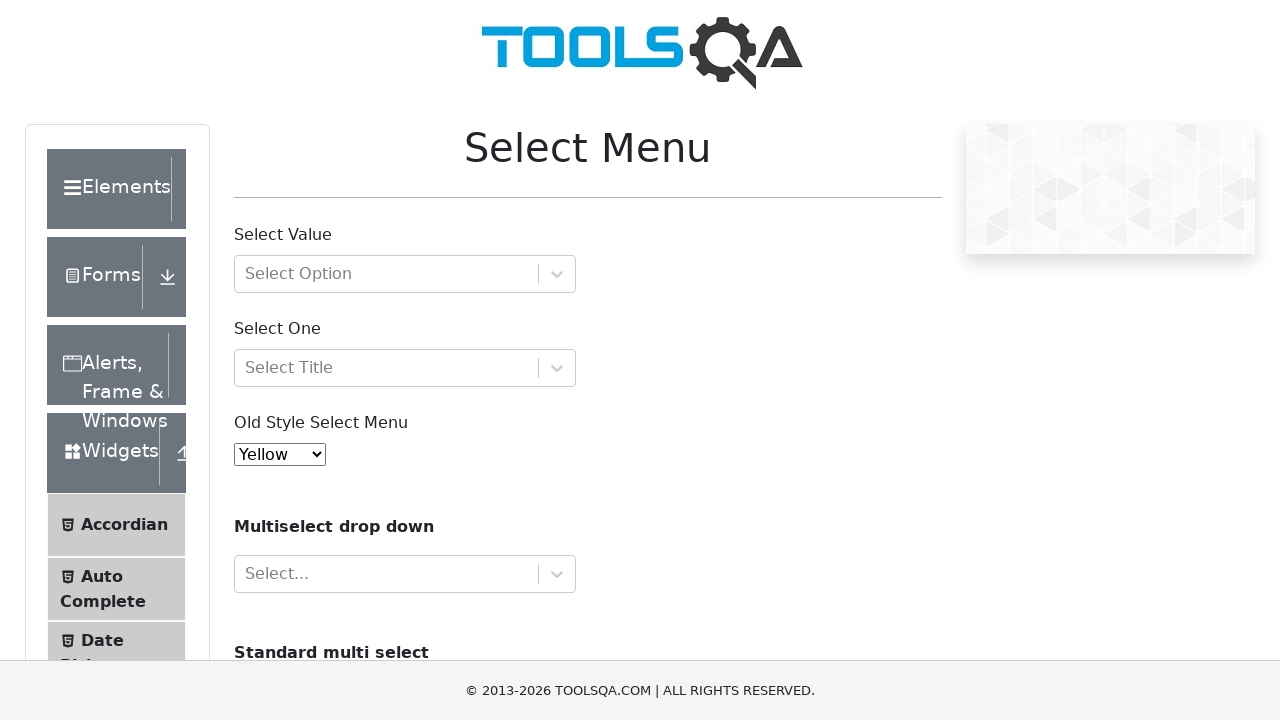

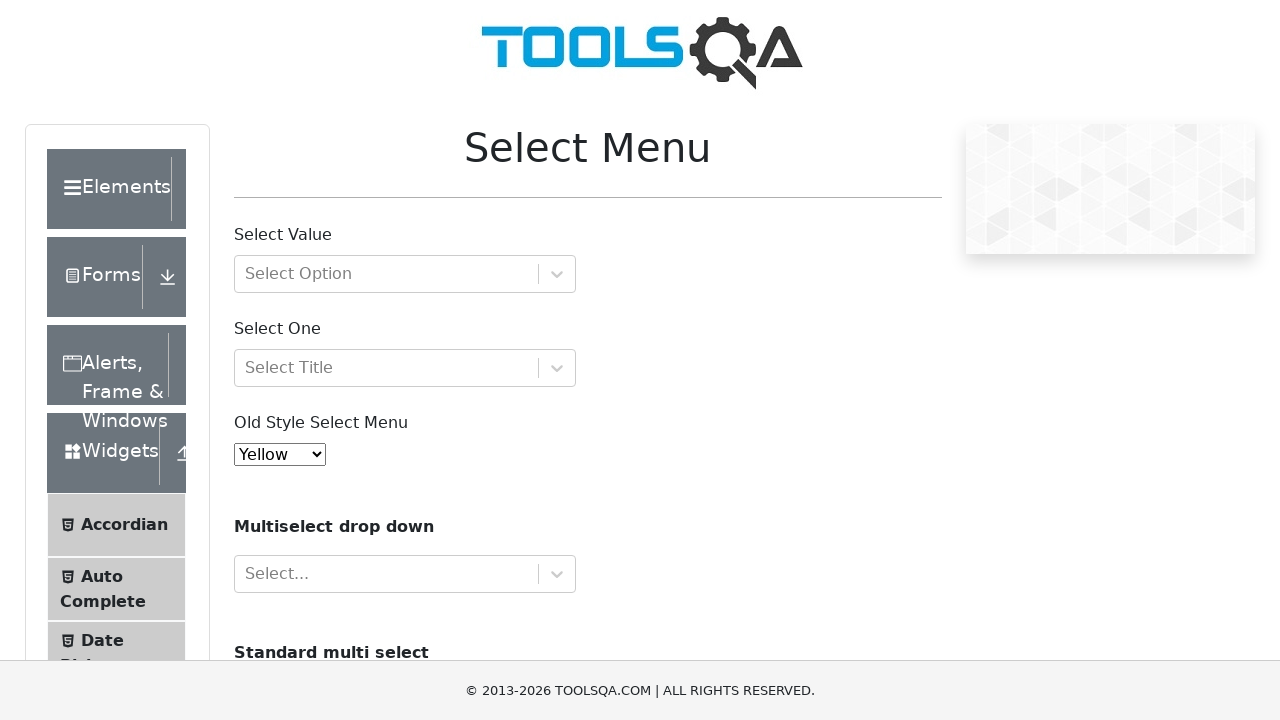